Tests timer-based alert by clicking a button that triggers an alert after 5 seconds delay, then dismissing it

Starting URL: https://demoqa.com/alerts

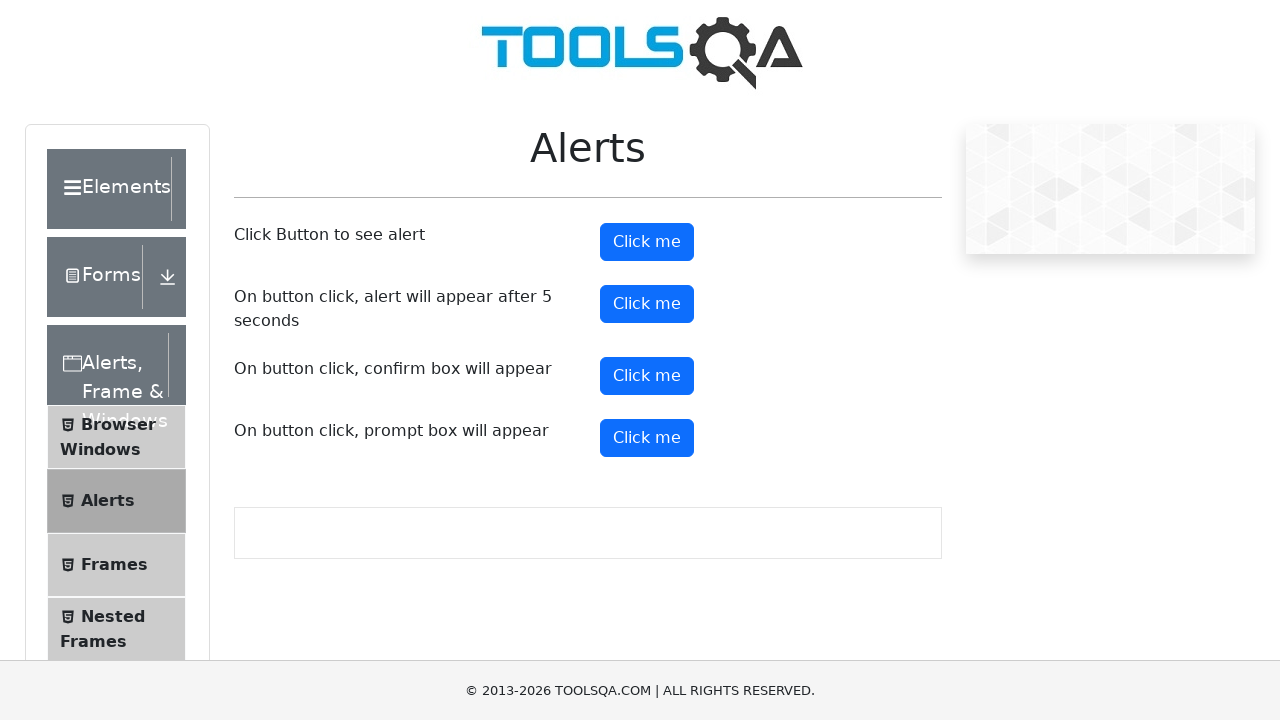

Set up dialog handler to automatically dismiss alerts
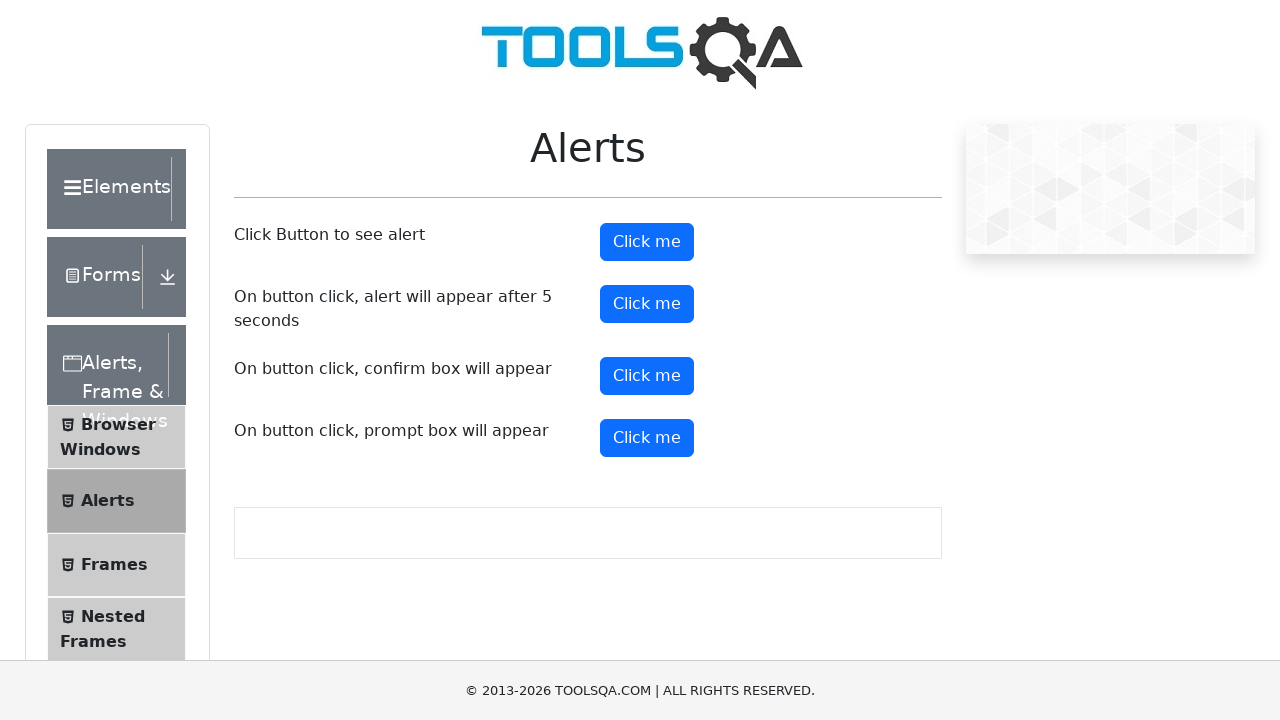

Clicked the timer alert button at (647, 304) on #timerAlertButton
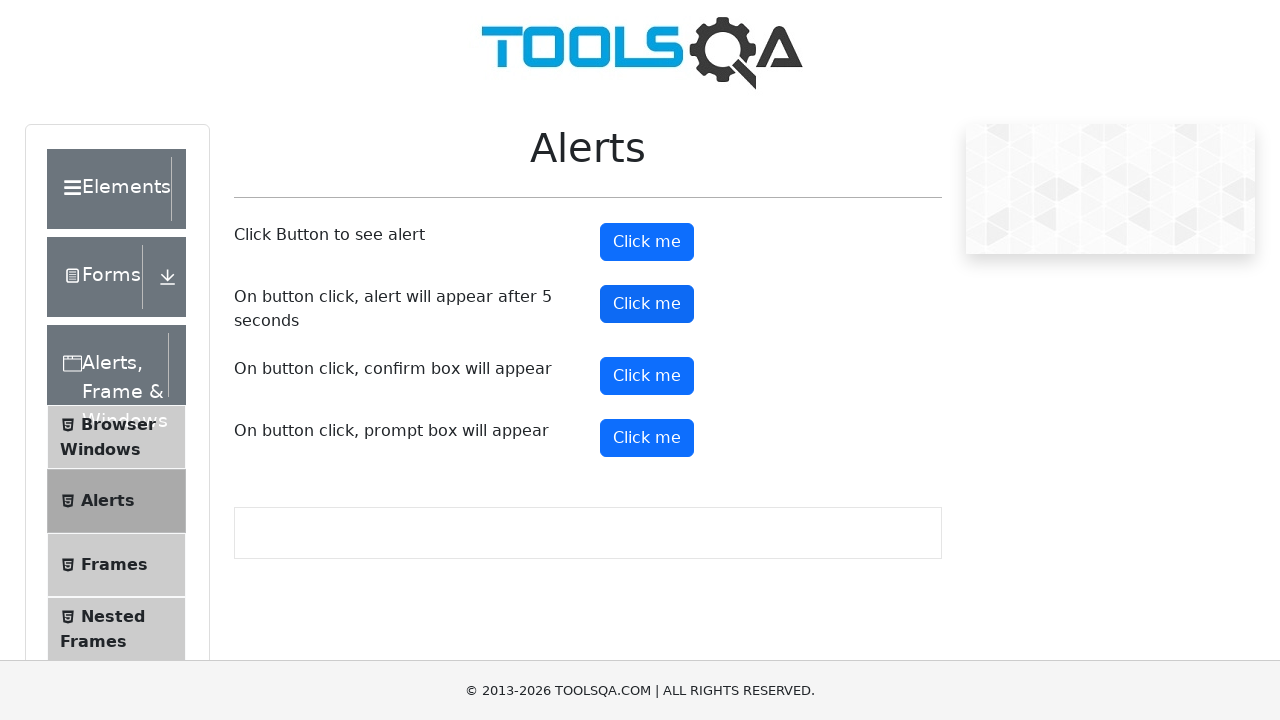

Waited 6 seconds for timer-based alert to appear and be dismissed
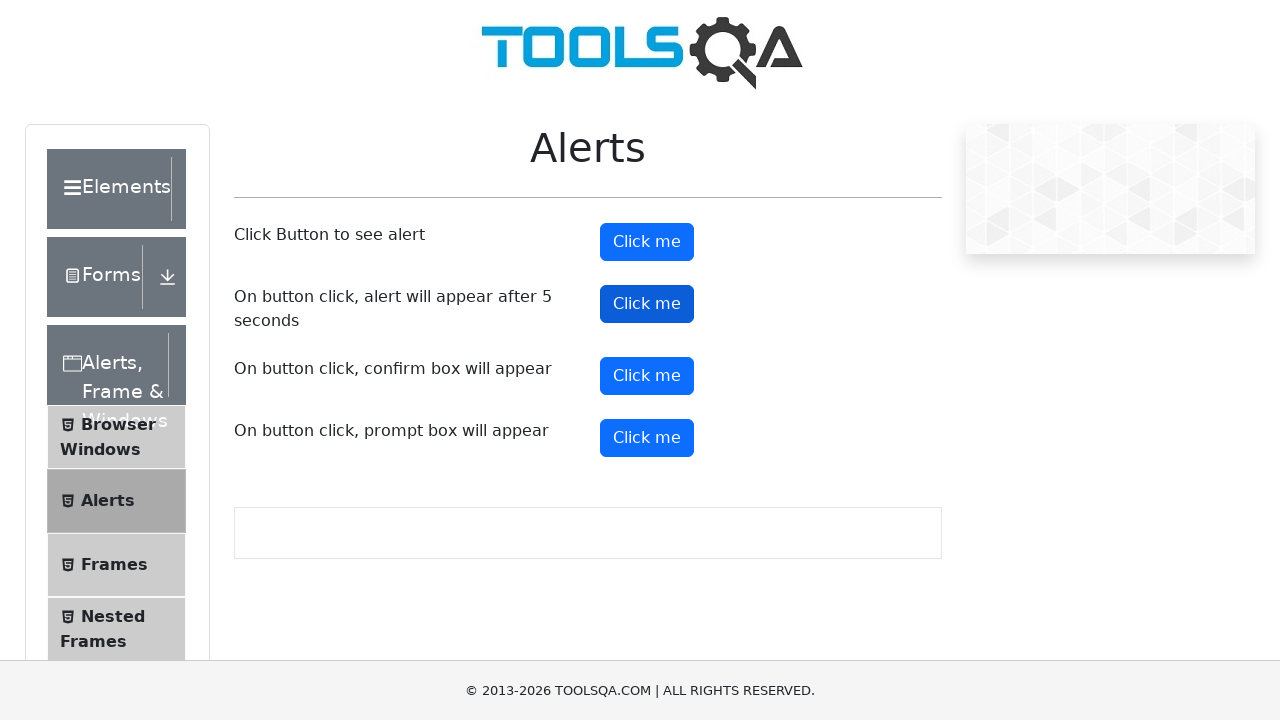

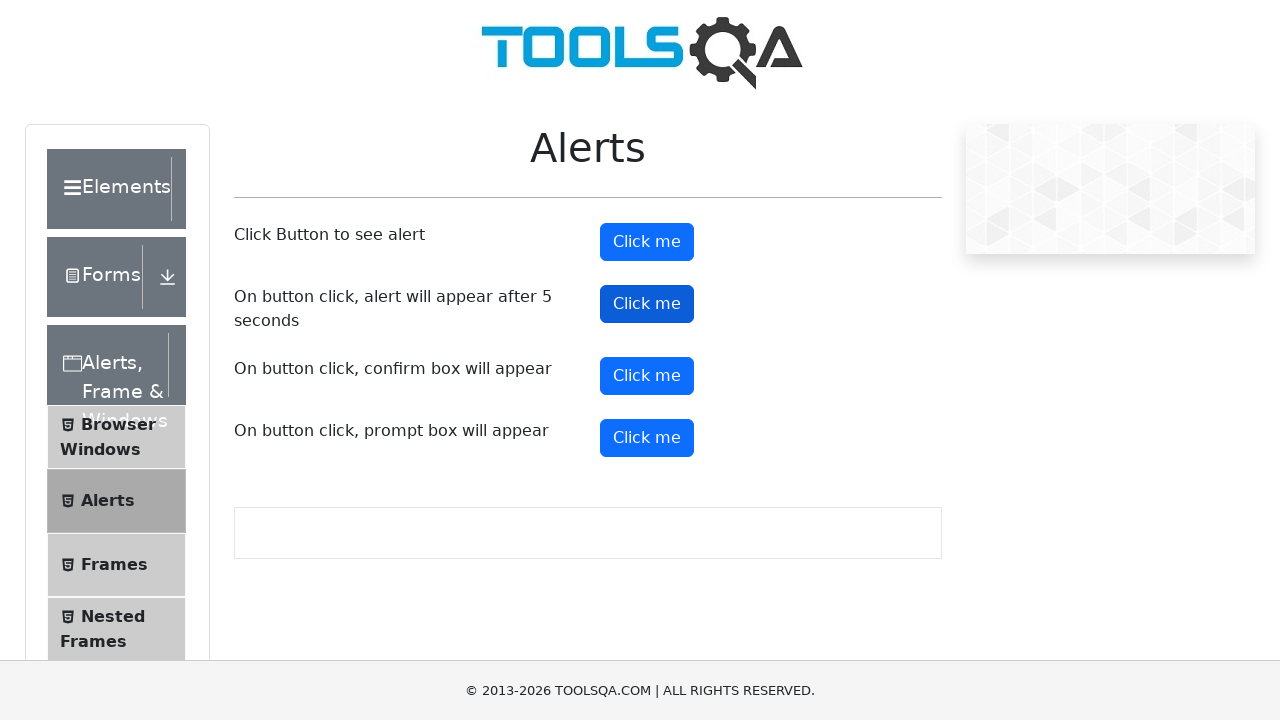